Tests adding an item to the shopping cart by clicking the add button for Brocolli and then clicking the cart icon to view the cart.

Starting URL: https://rahulshettyacademy.com/seleniumPractise/#/

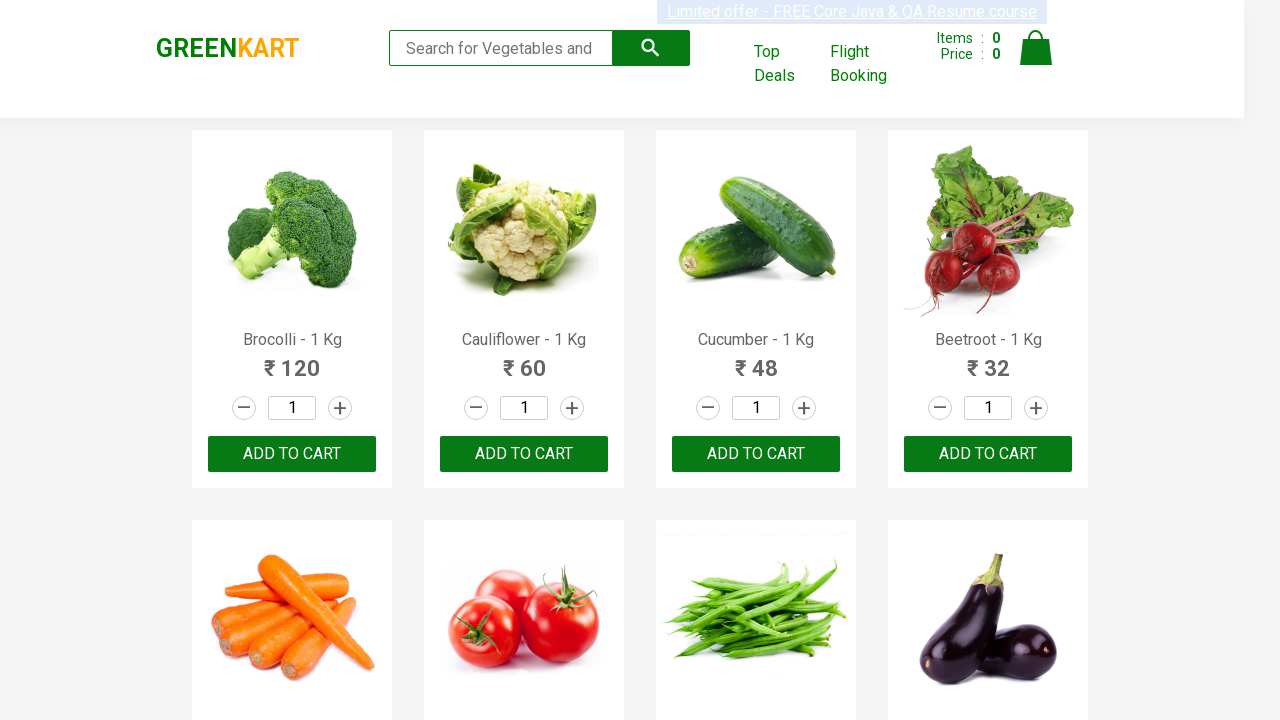

Clicked 'Add to Cart' button for Brocolli - 1 Kg at (292, 454) on xpath=//*[text()='Brocolli - 1 Kg']/parent::div//button
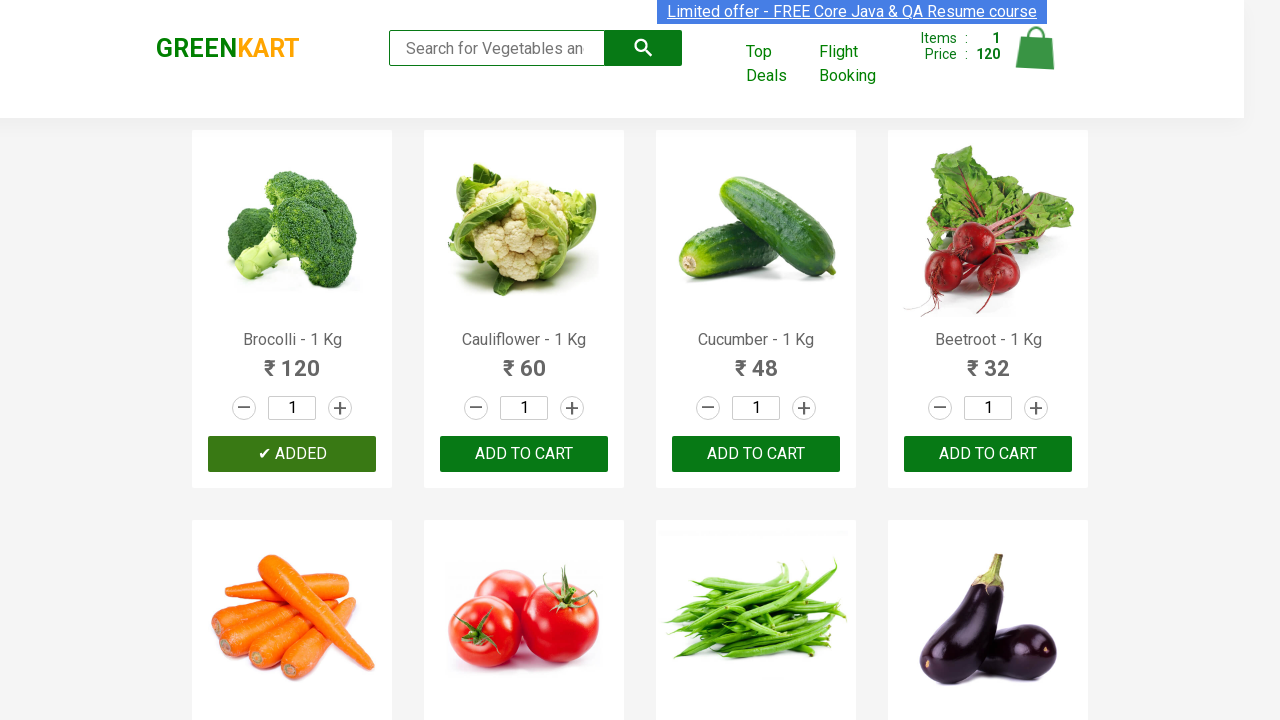

Clicked cart icon to view shopping cart at (1036, 48) on a.cart-icon img
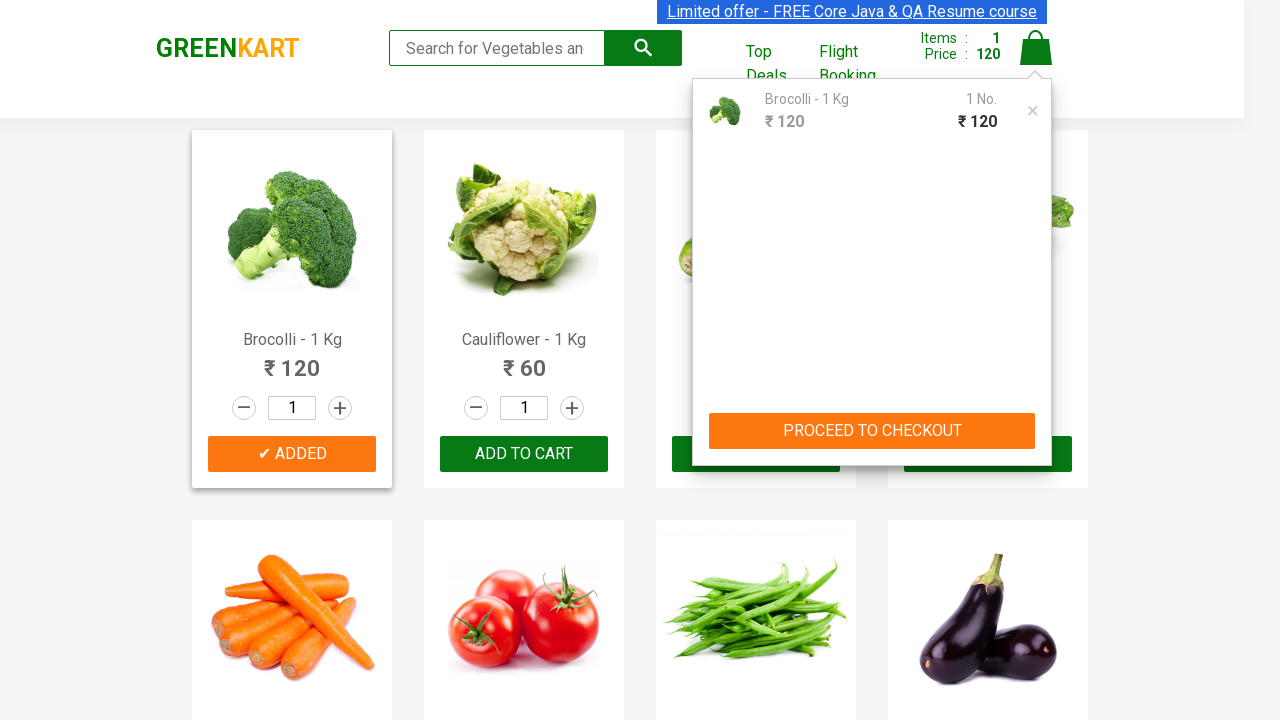

Waited for cart page to load (2000ms timeout)
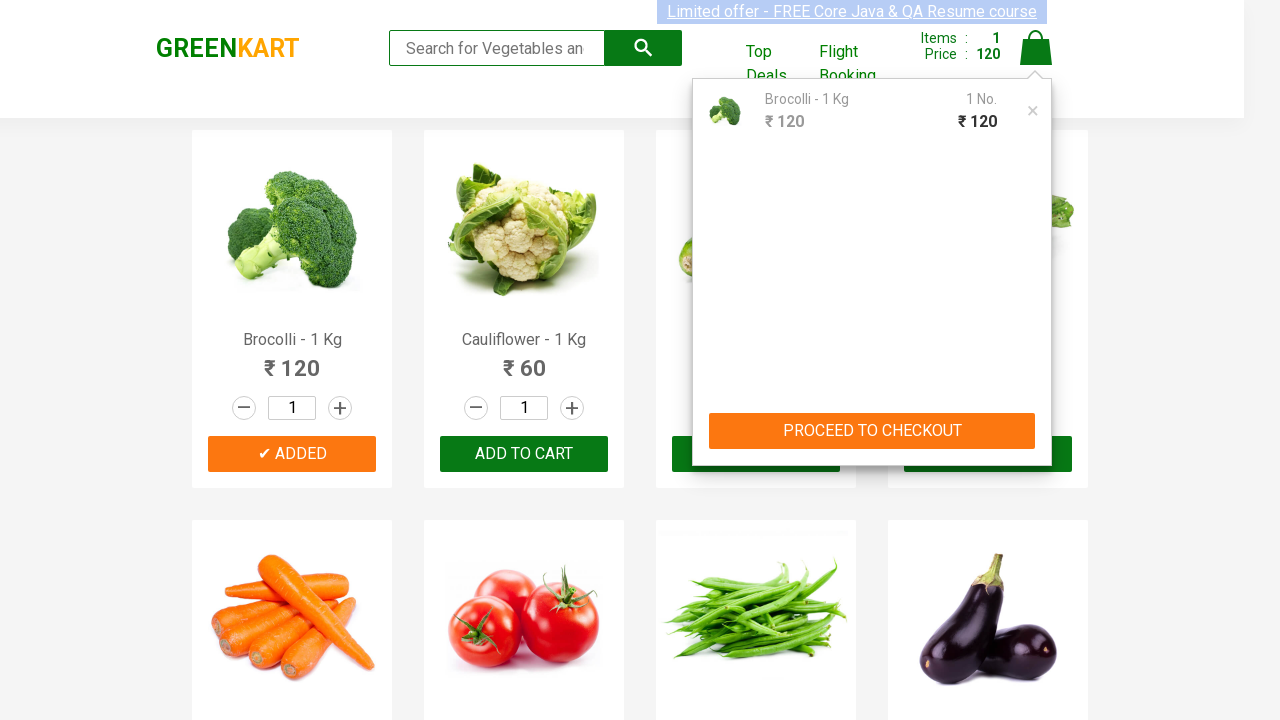

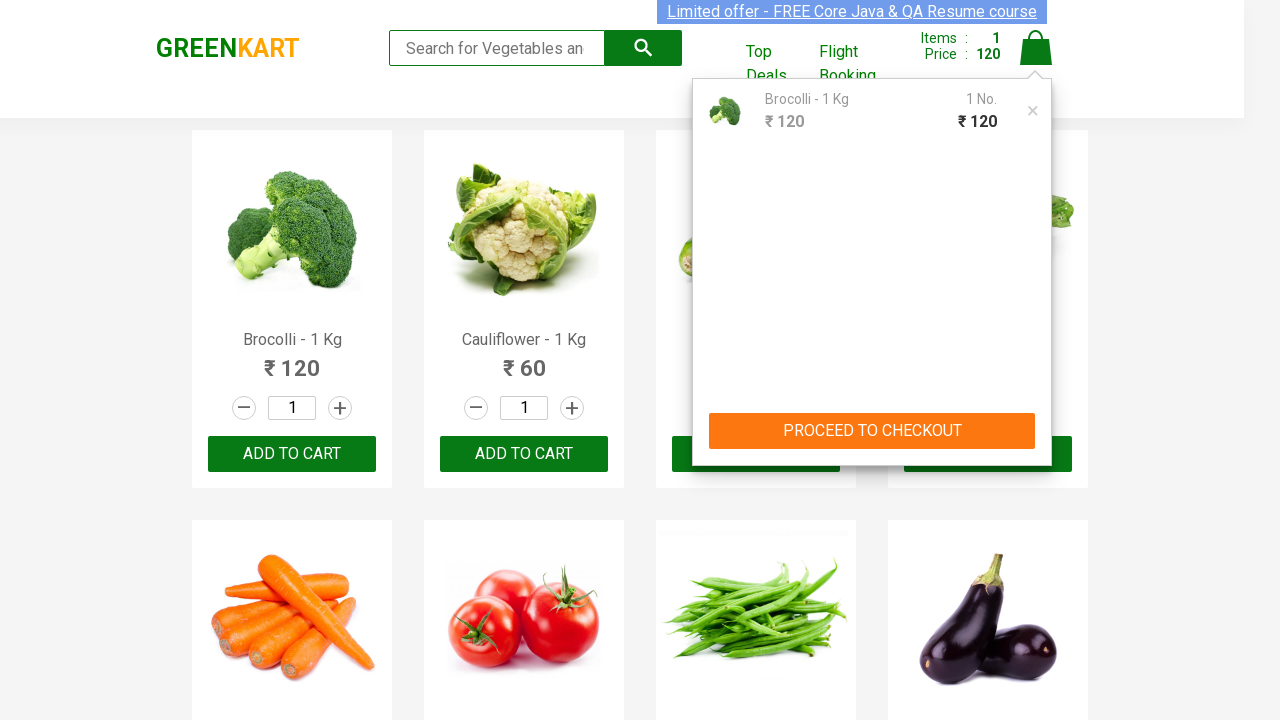